Tests double-click functionality by performing a double-click action on a button element

Starting URL: https://testautomationpractice.blogspot.com/

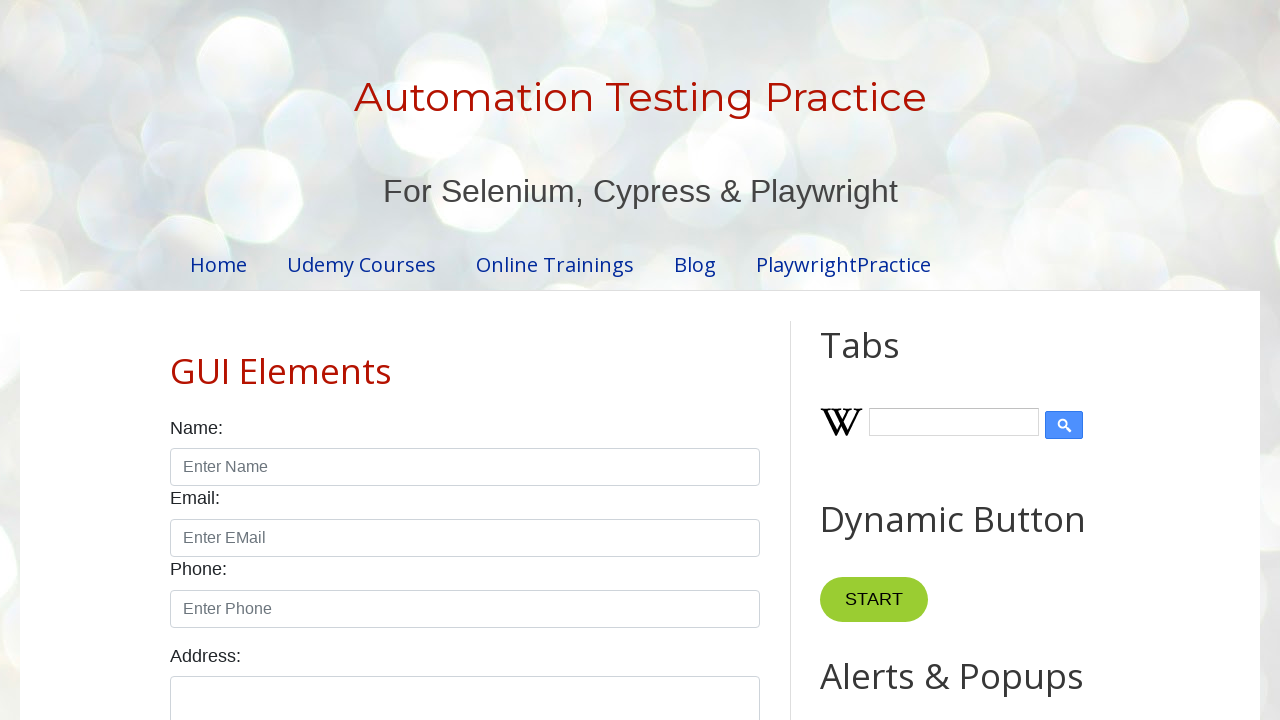

Double-clicked the button element at (885, 360) on xpath=//*[@id='HTML10']/div[1]/button
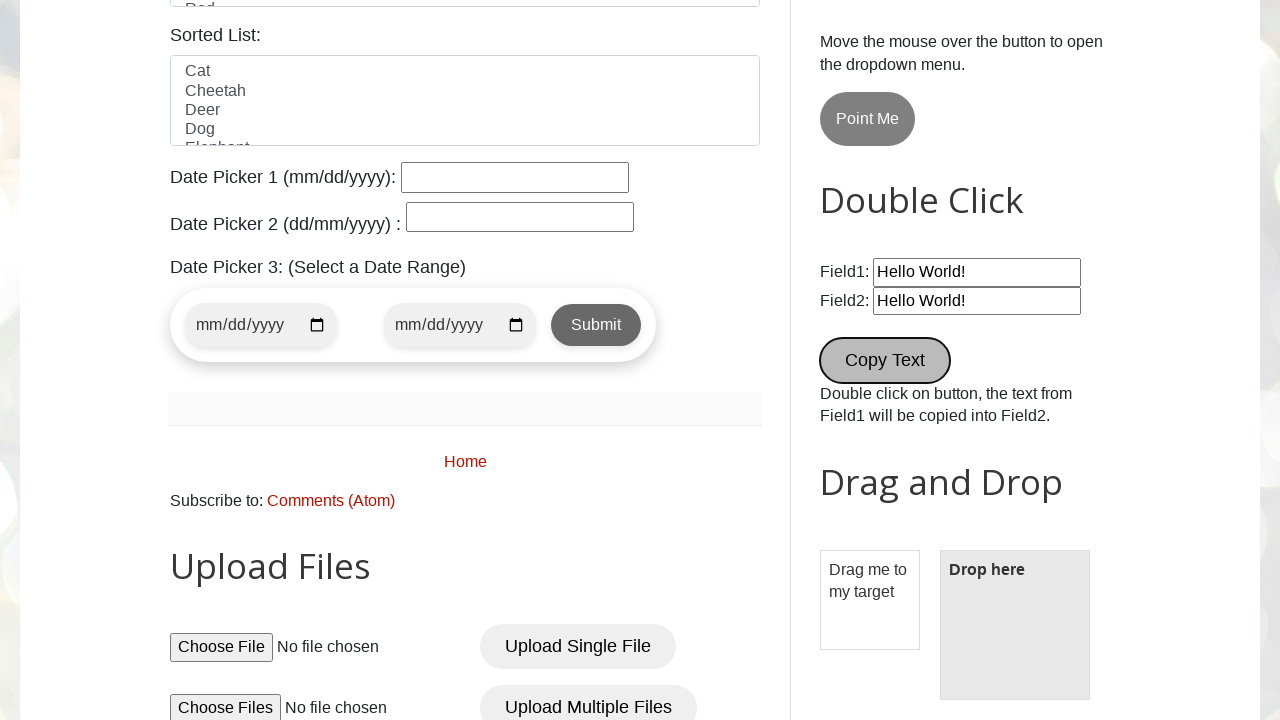

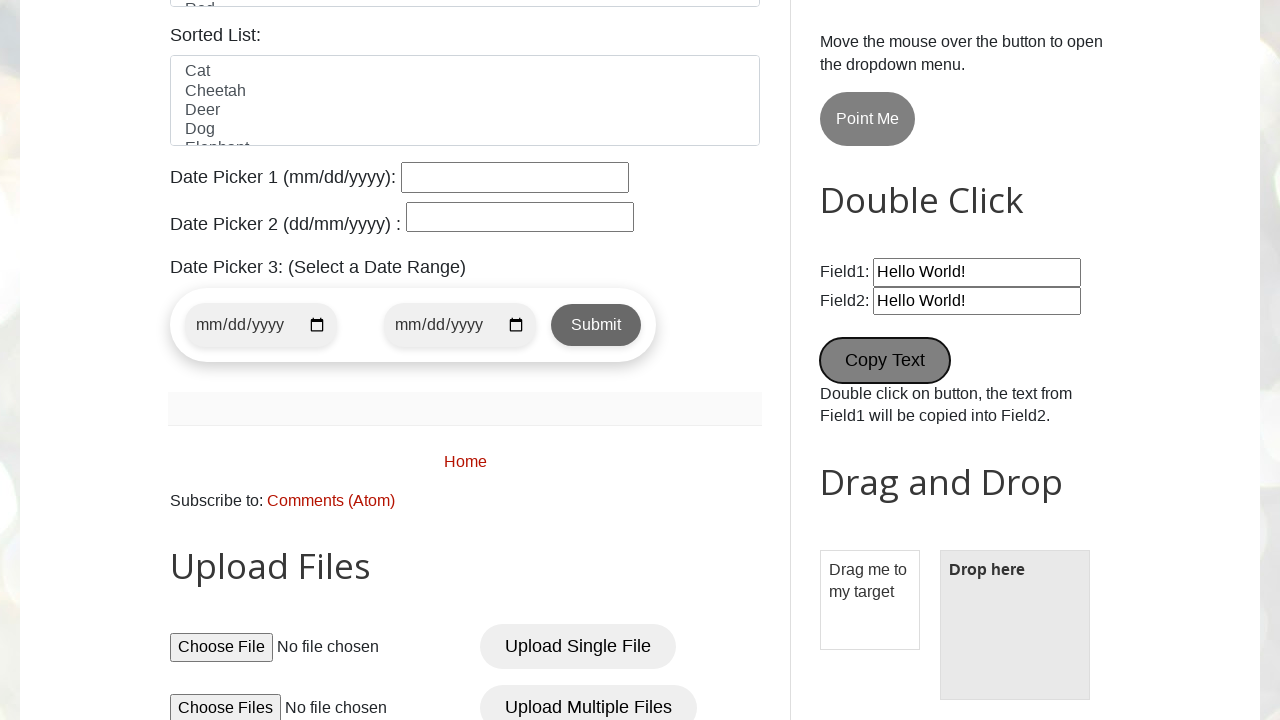